Tests JavaScript alert handling by clicking a button that triggers a simple alert, accepting the alert, and verifying the result message displayed on the page.

Starting URL: https://training-support.net/webelements/alerts

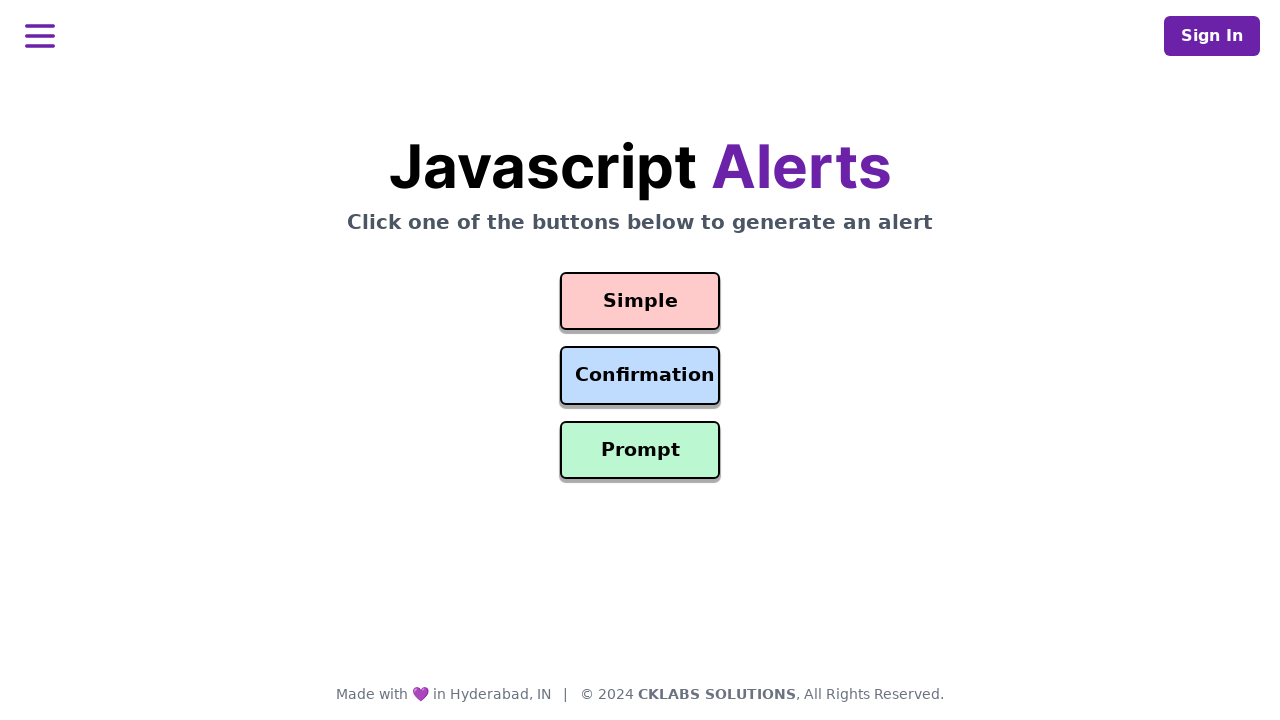

Set up dialog handler to automatically accept alerts
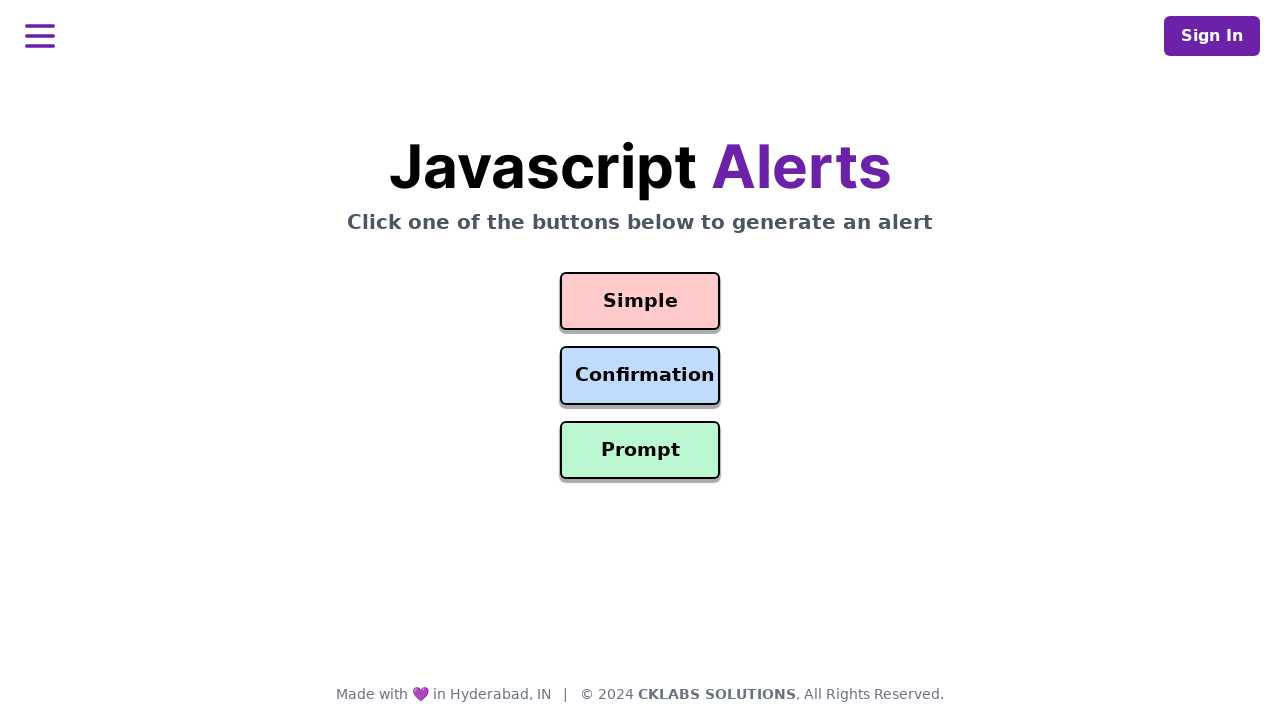

Clicked button to trigger simple alert at (640, 301) on #simple
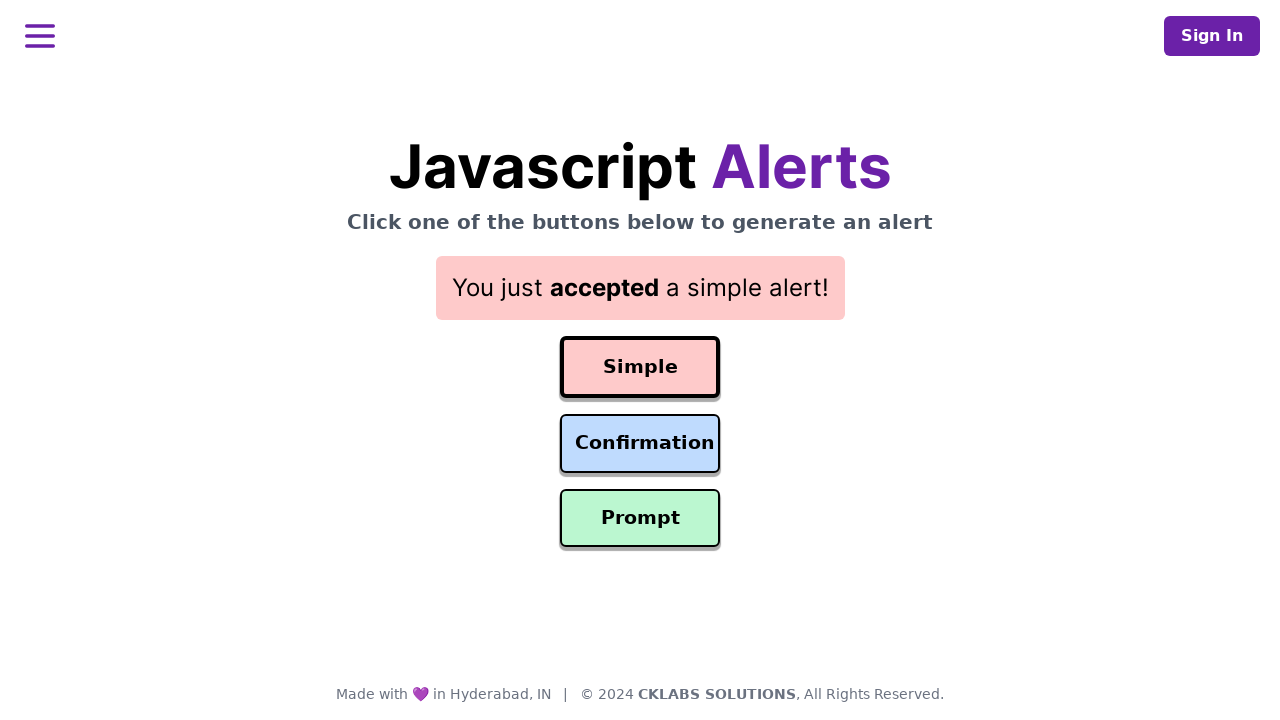

Result message appeared on the page
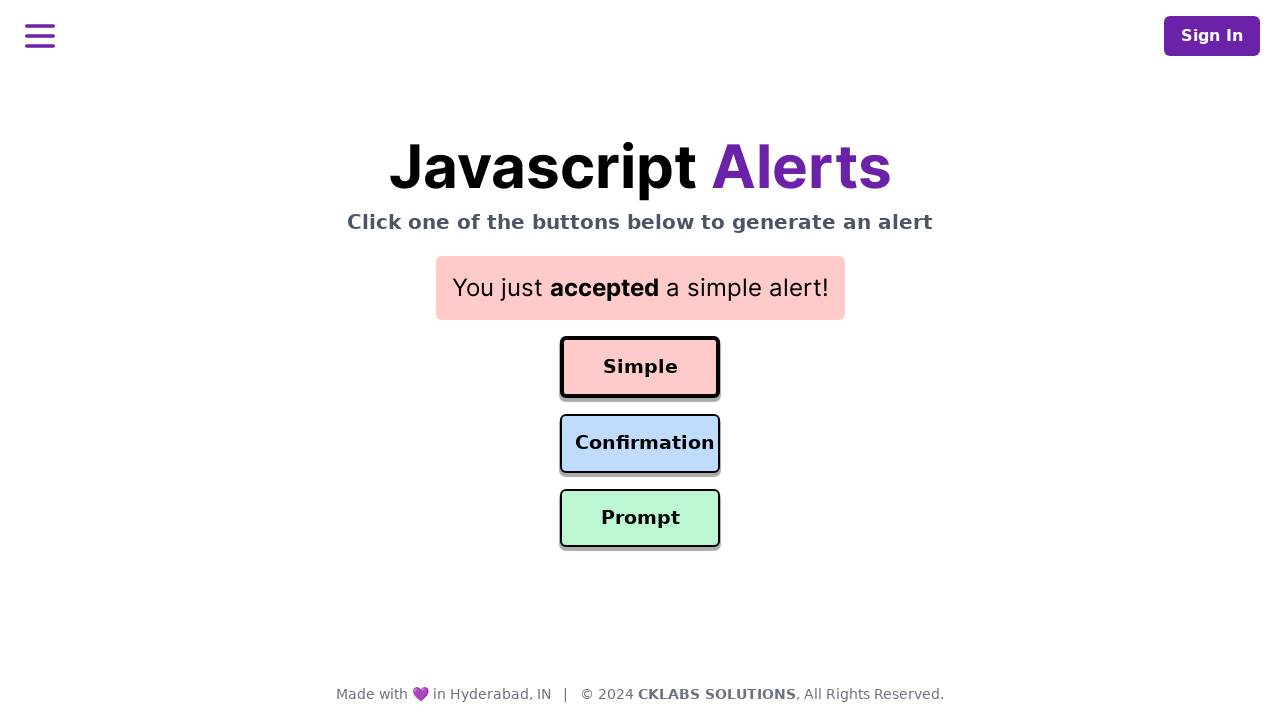

Retrieved result text: You just accepted a simple alert!
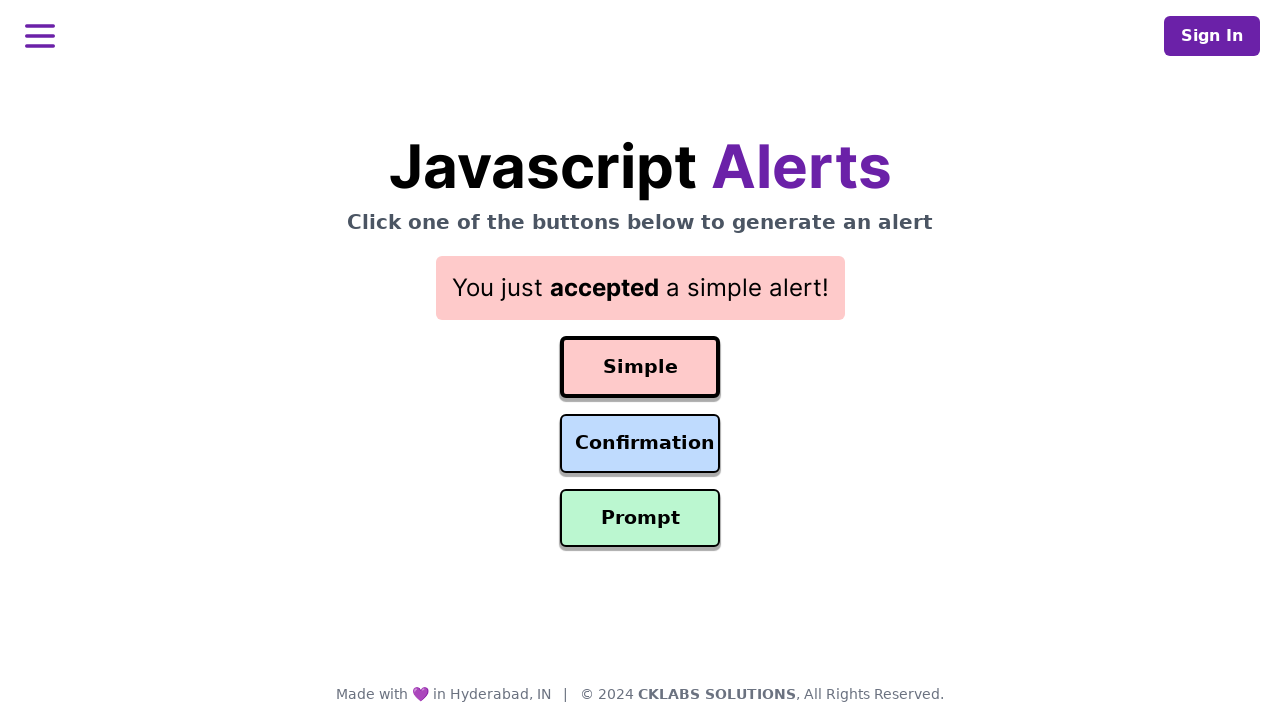

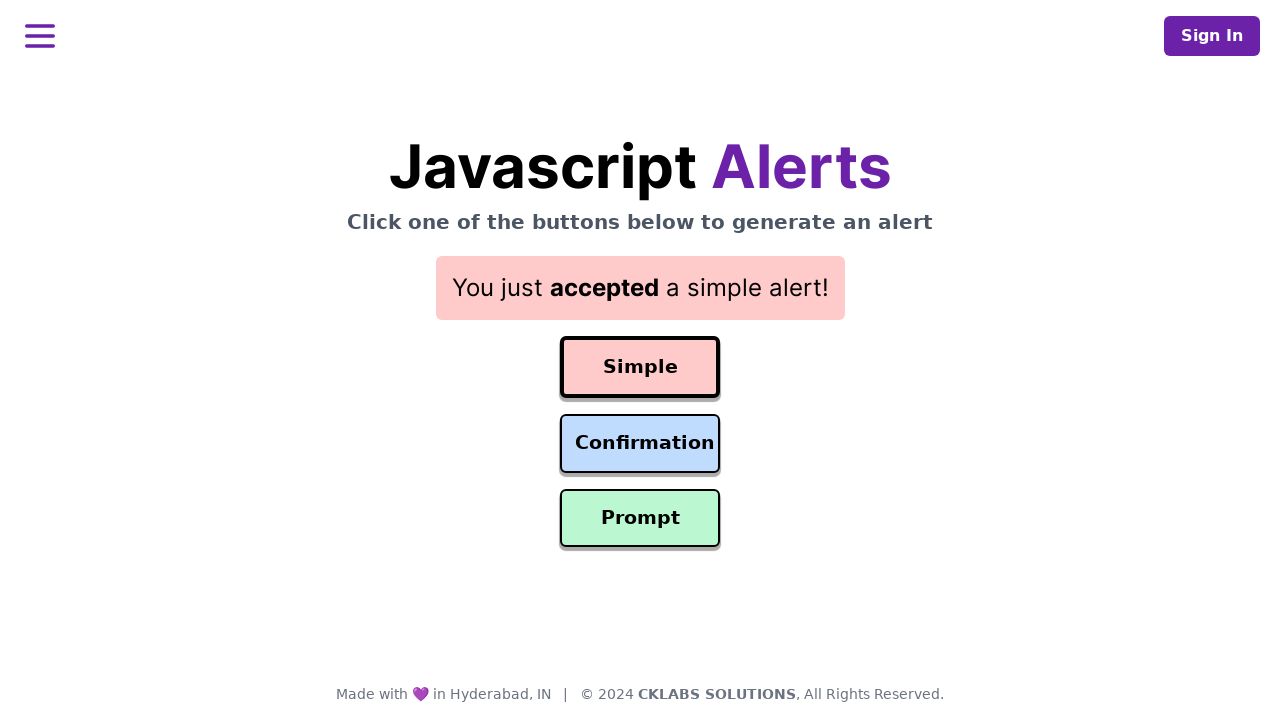